Tests the TOEIC exam registration page by selecting a regional filter (桃竹苗/Taoyuan-Hsinchu-Miaoli area) and clicking the search button to filter test dates.

Starting URL: https://www.toeic.com.tw/toeic/listening-reading/registration/test-dates/

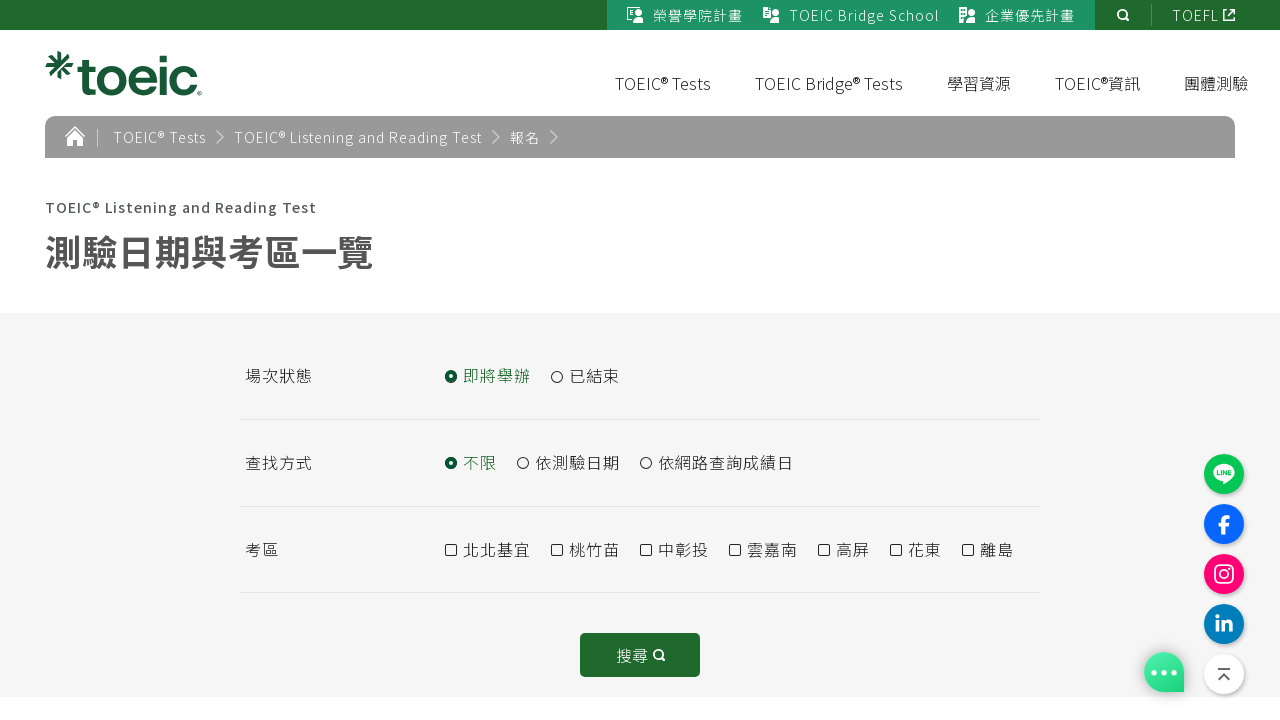

Waited for tool item container to be visible
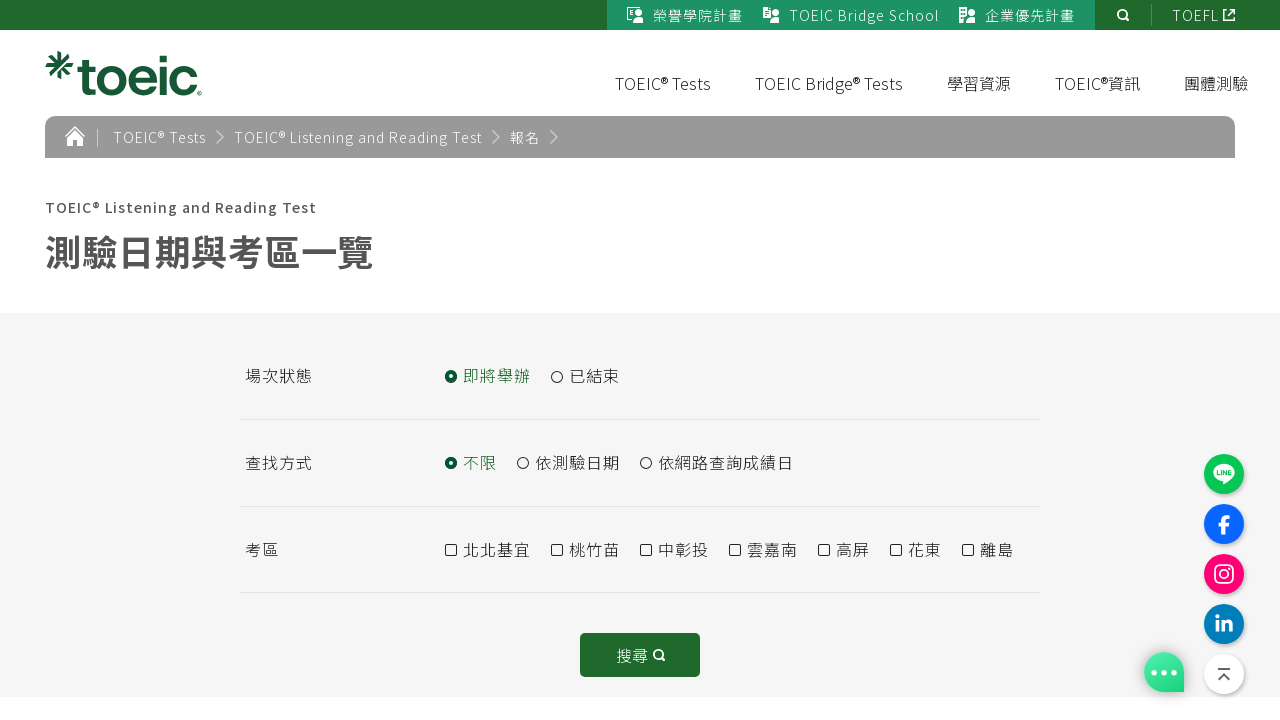

Located checkbox for 桃竹苗/Taoyuan-Hsinchu-Miaoli region
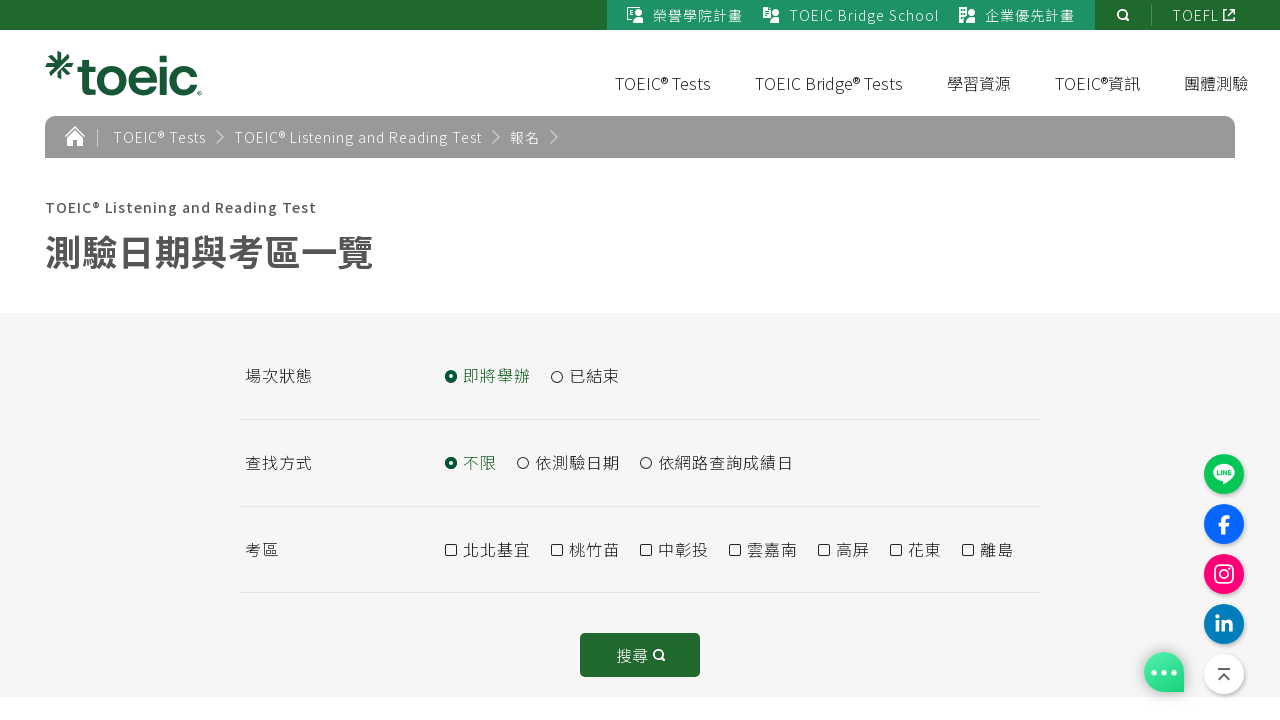

Clicked checkbox to select 桃竹苗 region filter
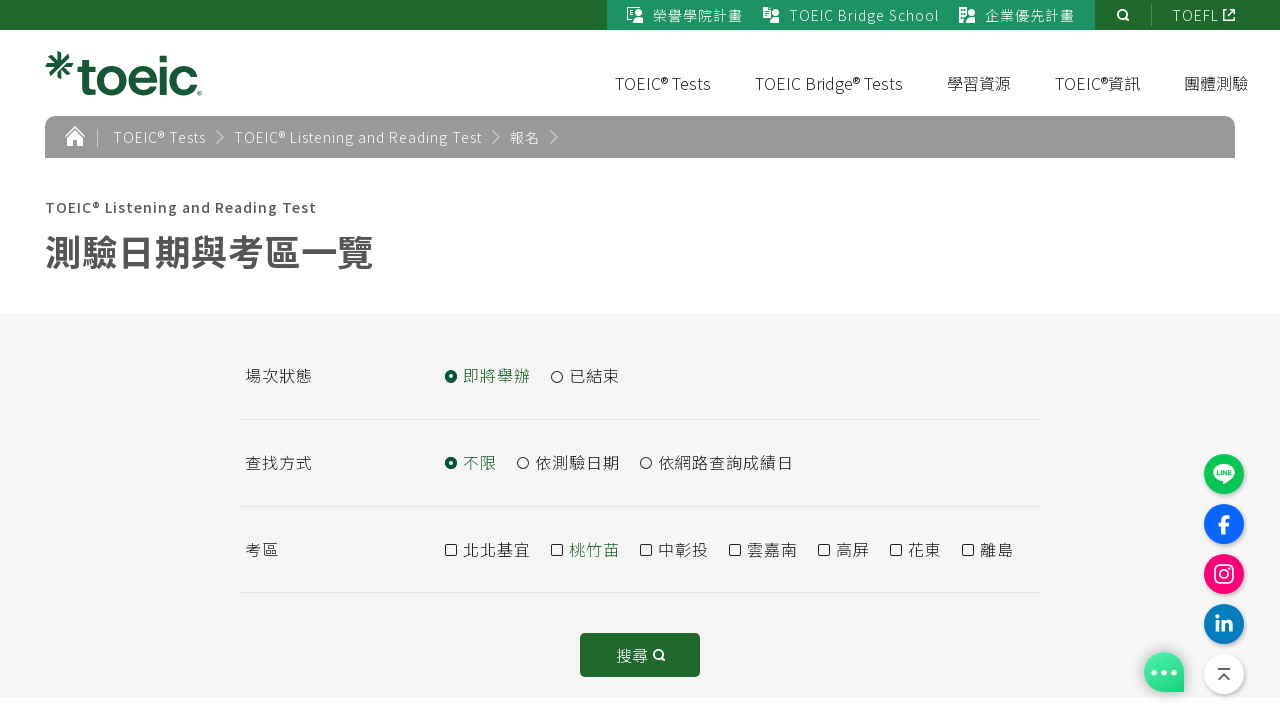

Waited for regional filter to apply
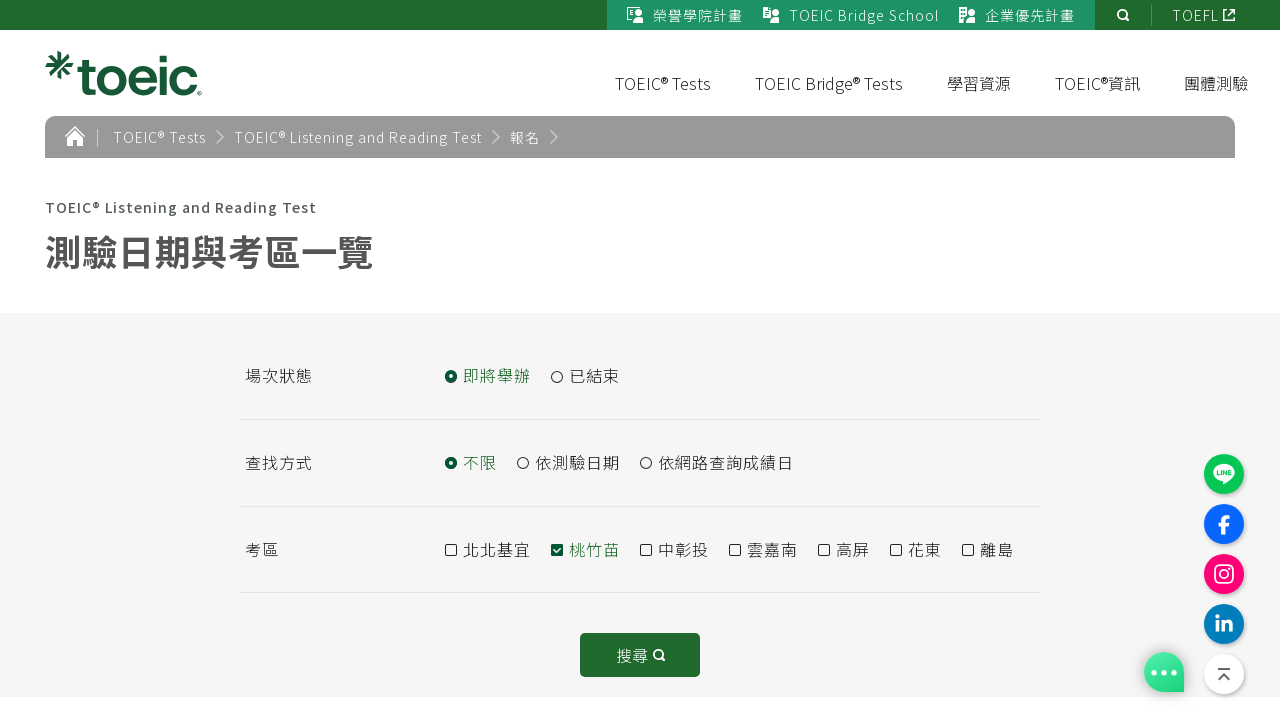

Located search button
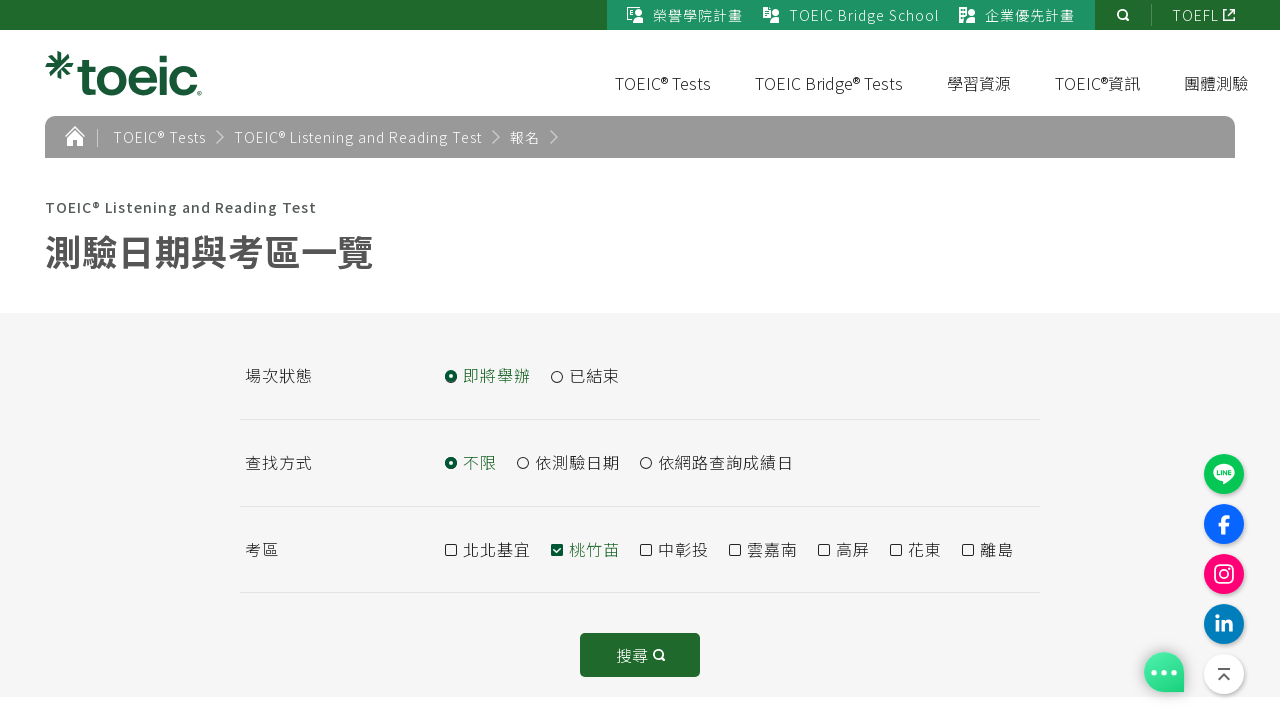

Clicked search button to filter test dates at (640, 655) on button.btn.btn--serch.js-search.gtm-test-search
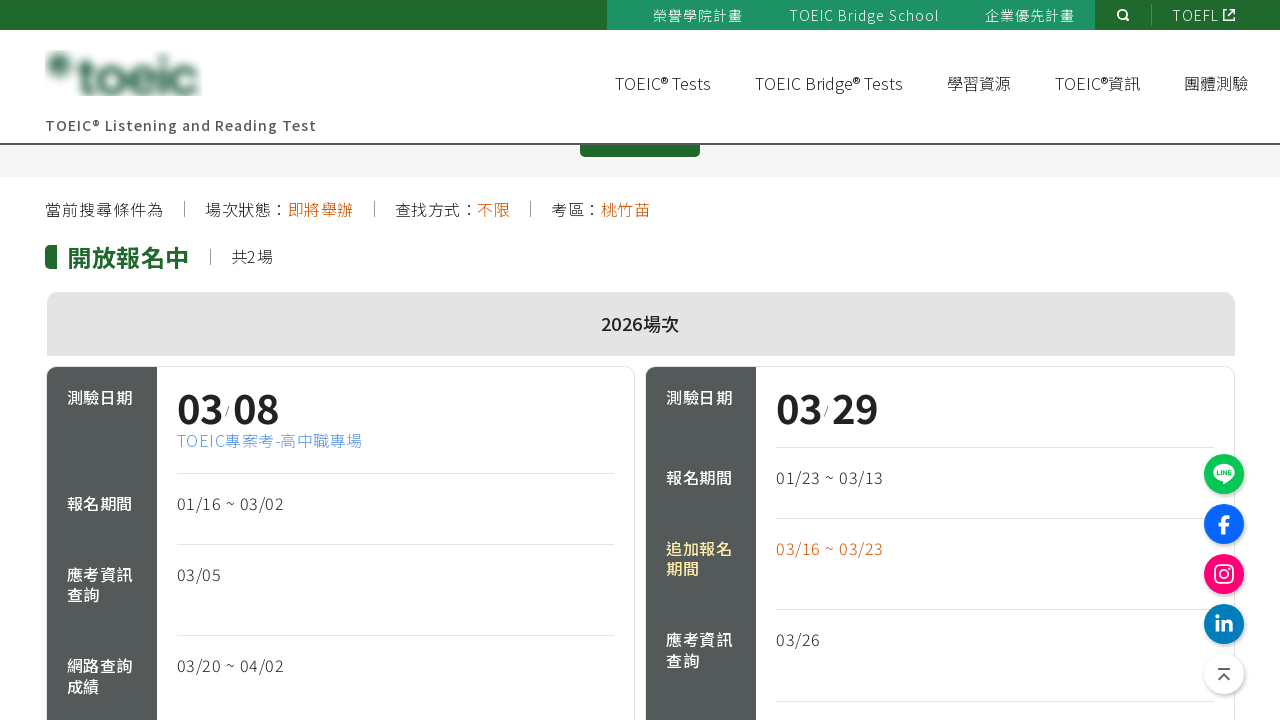

Filtered test dates results table loaded successfully
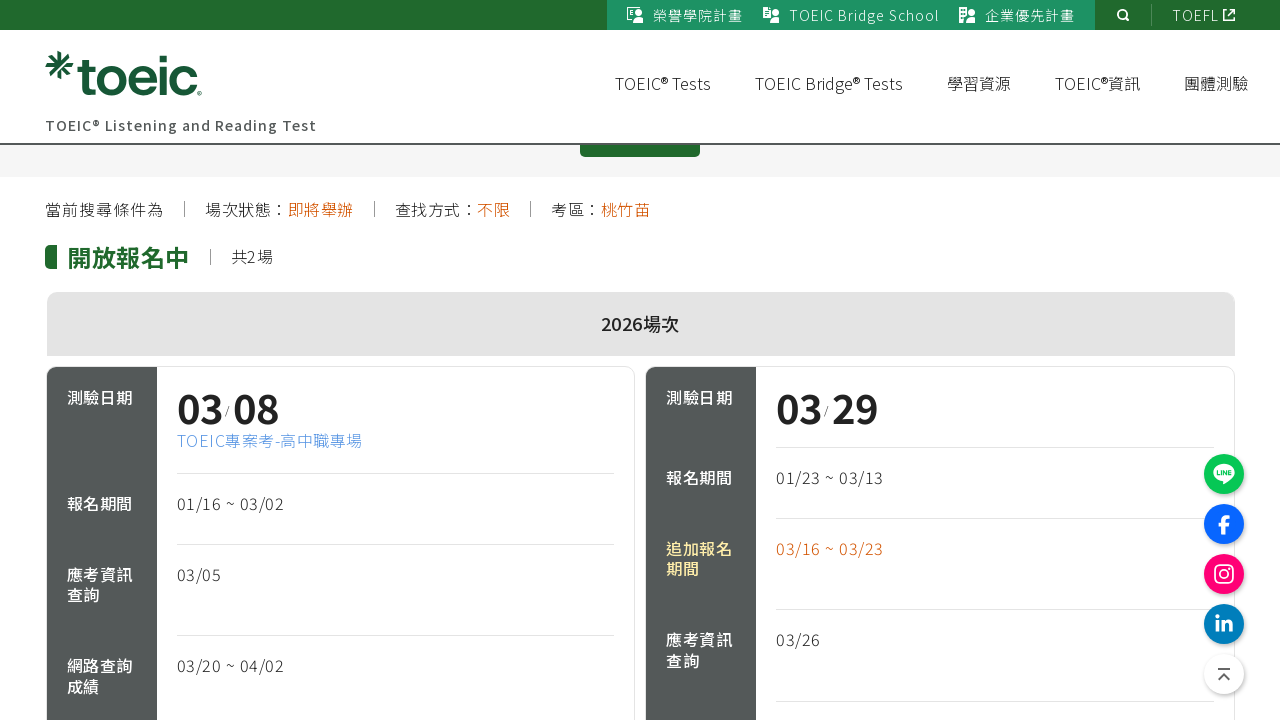

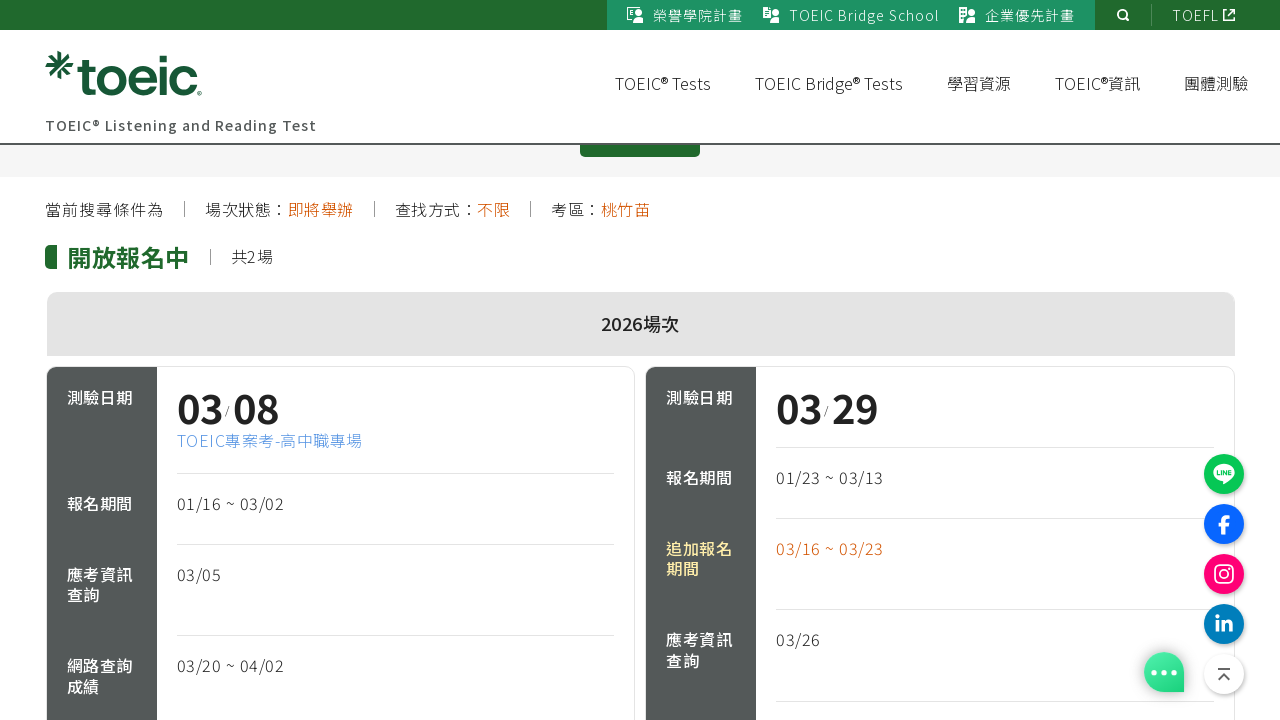